Verifies that the submit button has the expected class attribute

Starting URL: https://formy-project.herokuapp.com/form

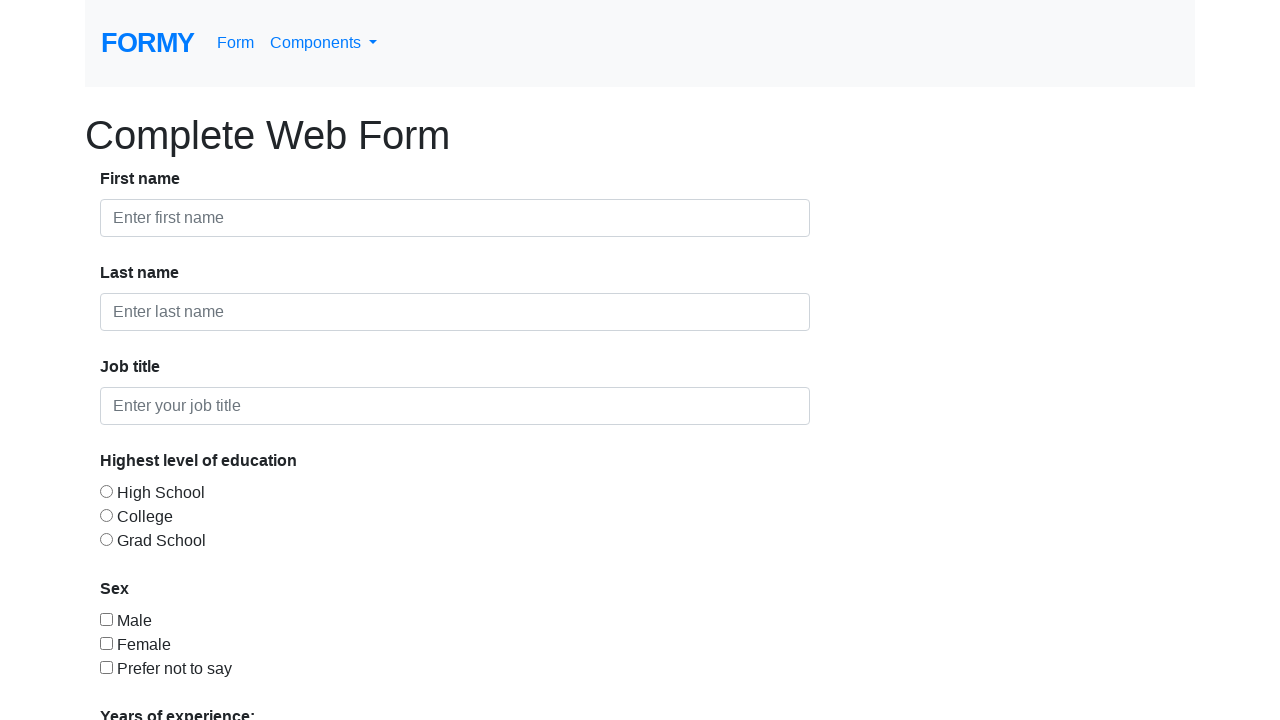

Read the input value from the page
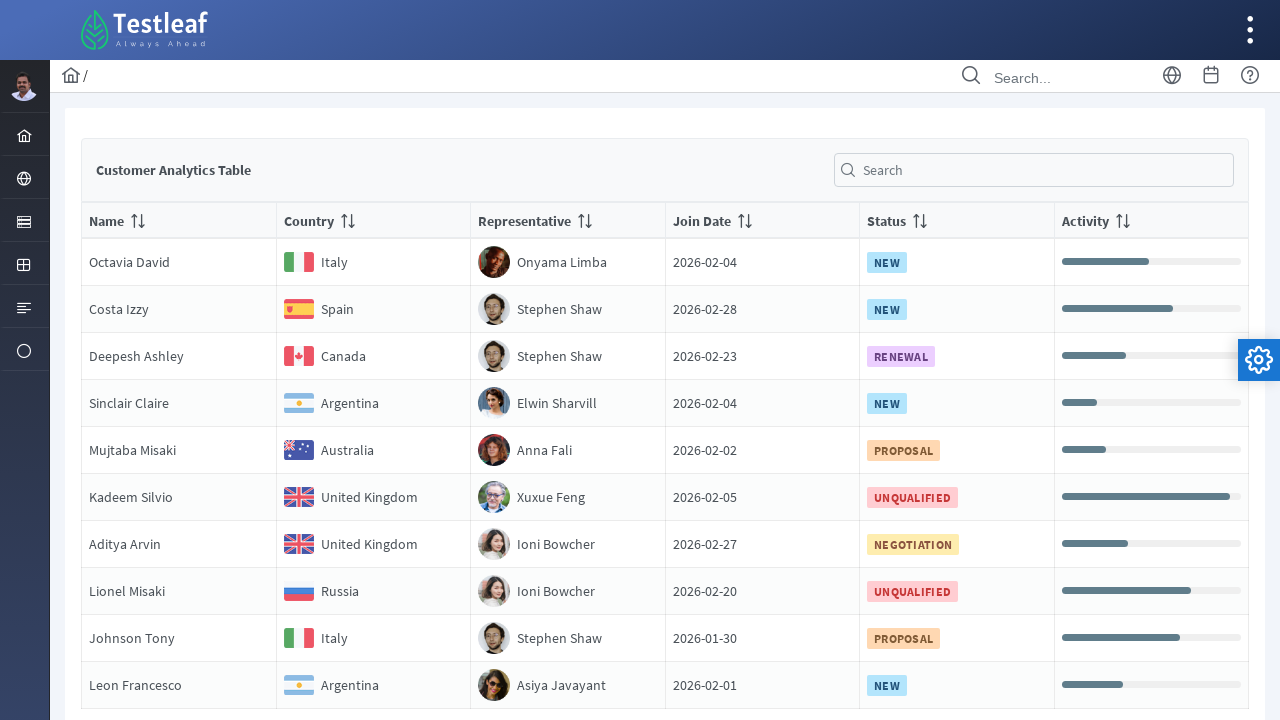

Calculated the logarithmic formula result
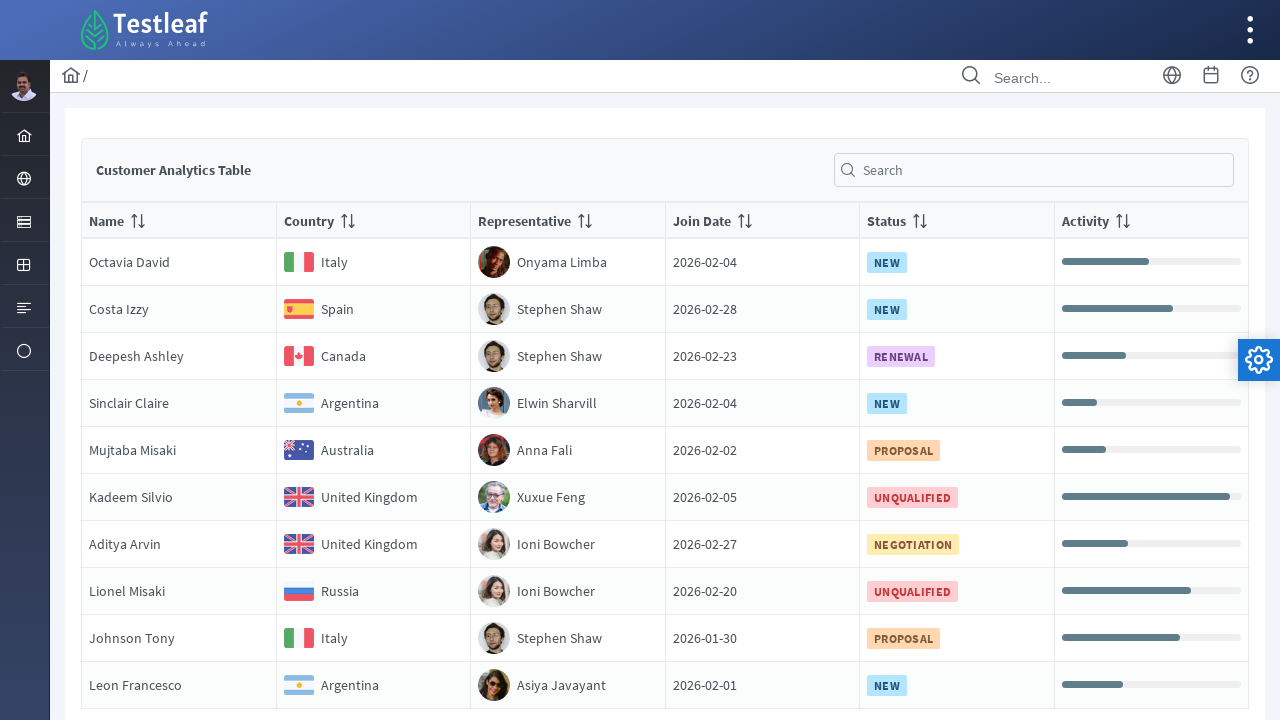

Filled in the calculated answer
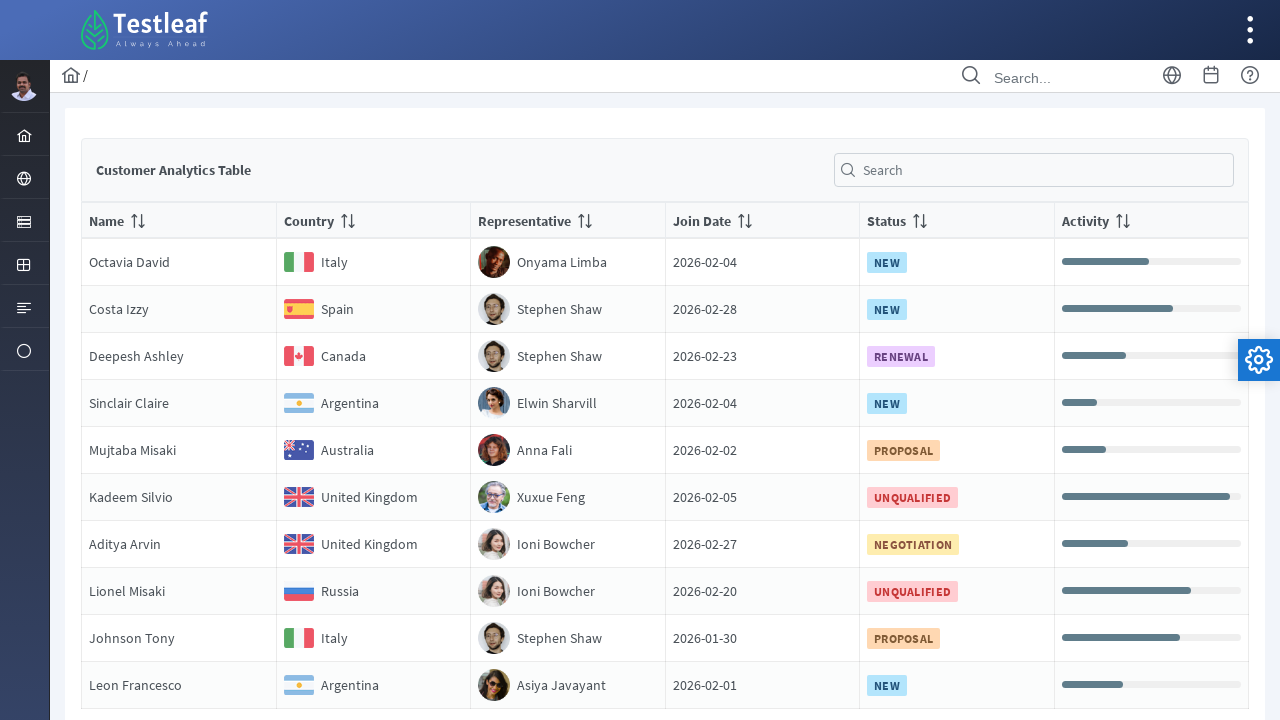

Checked the robot checkbox
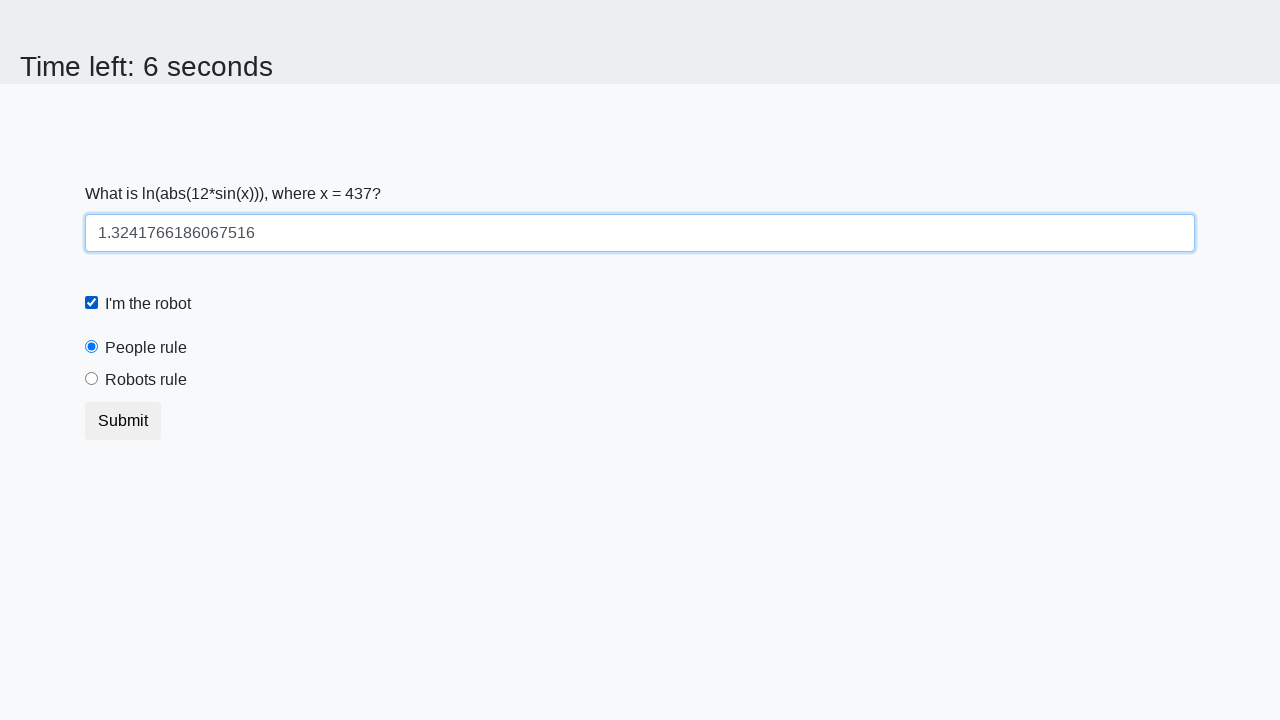

Checked the robots rule checkbox
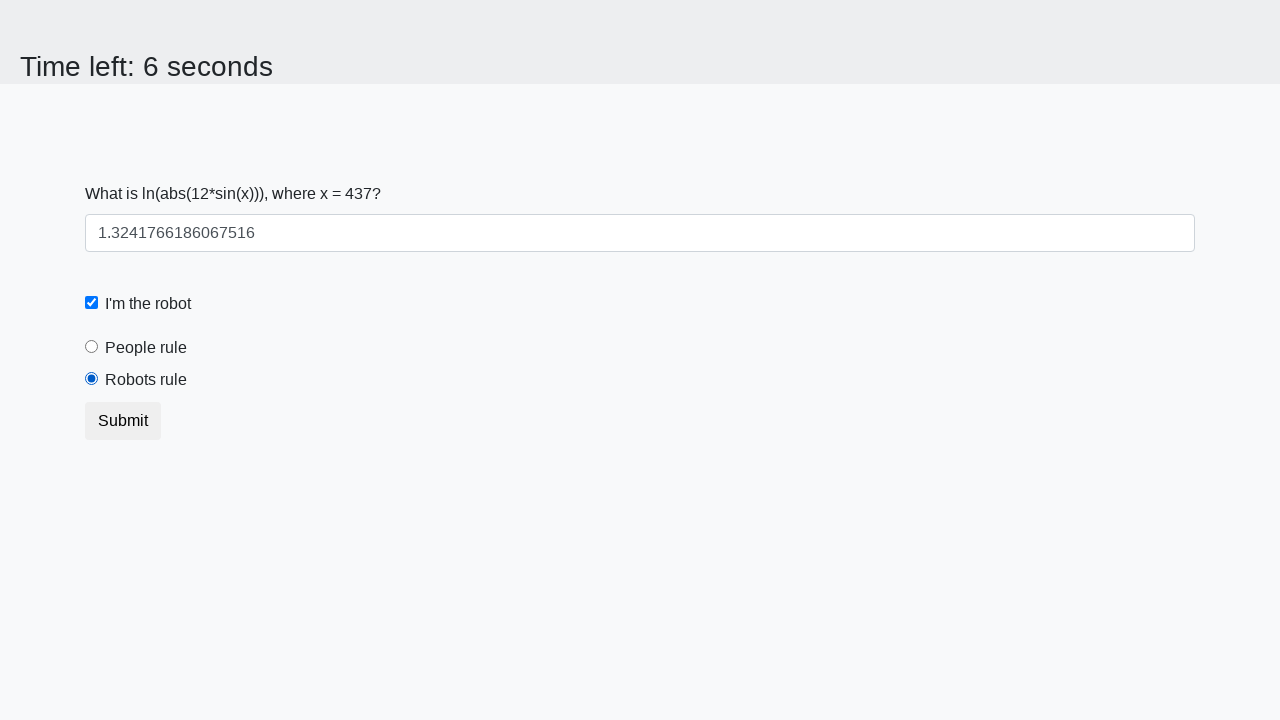

Submitted the form
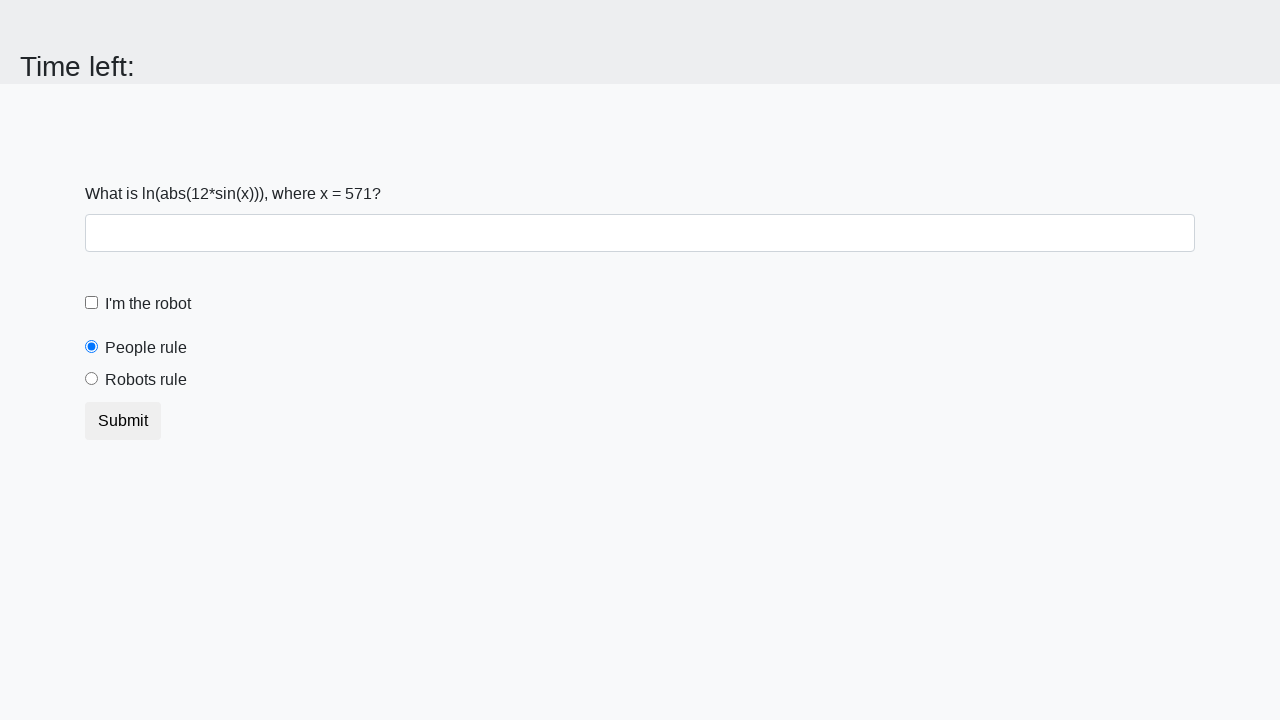

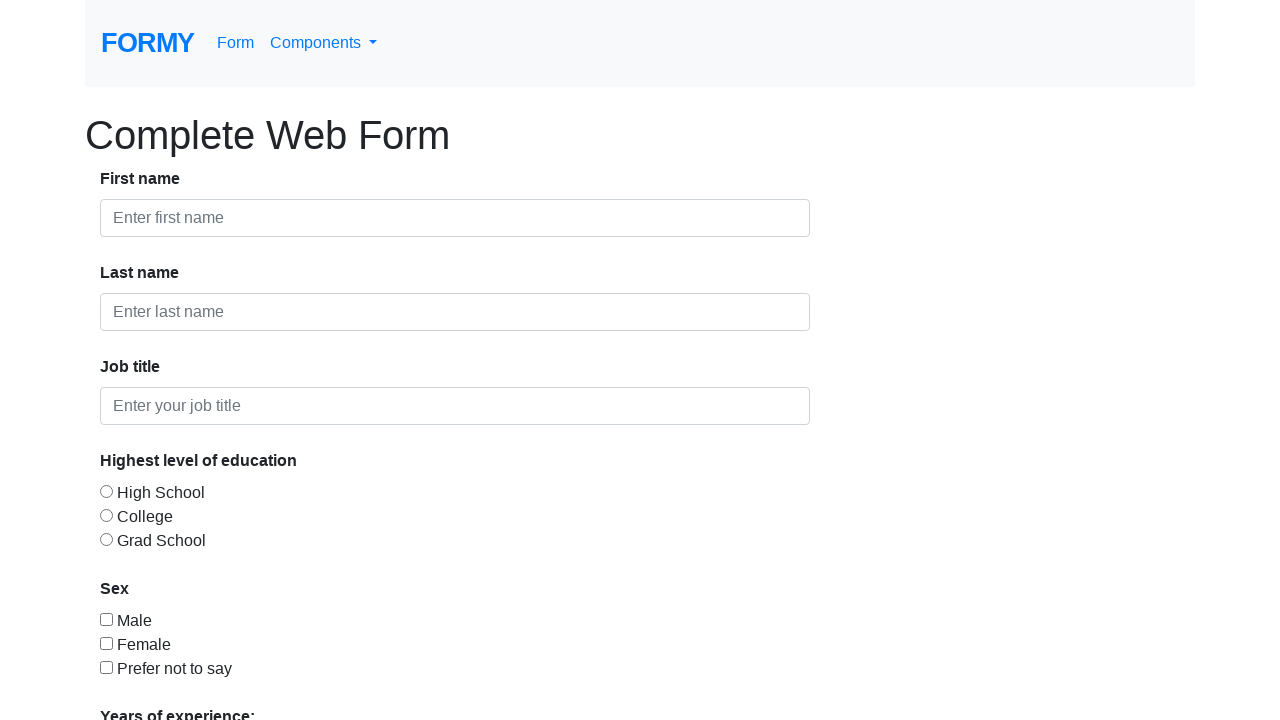